Navigates to a book listing page and verifies that book information (title, author, publisher) is displayed in table rows

Starting URL: https://demoqa.com/books

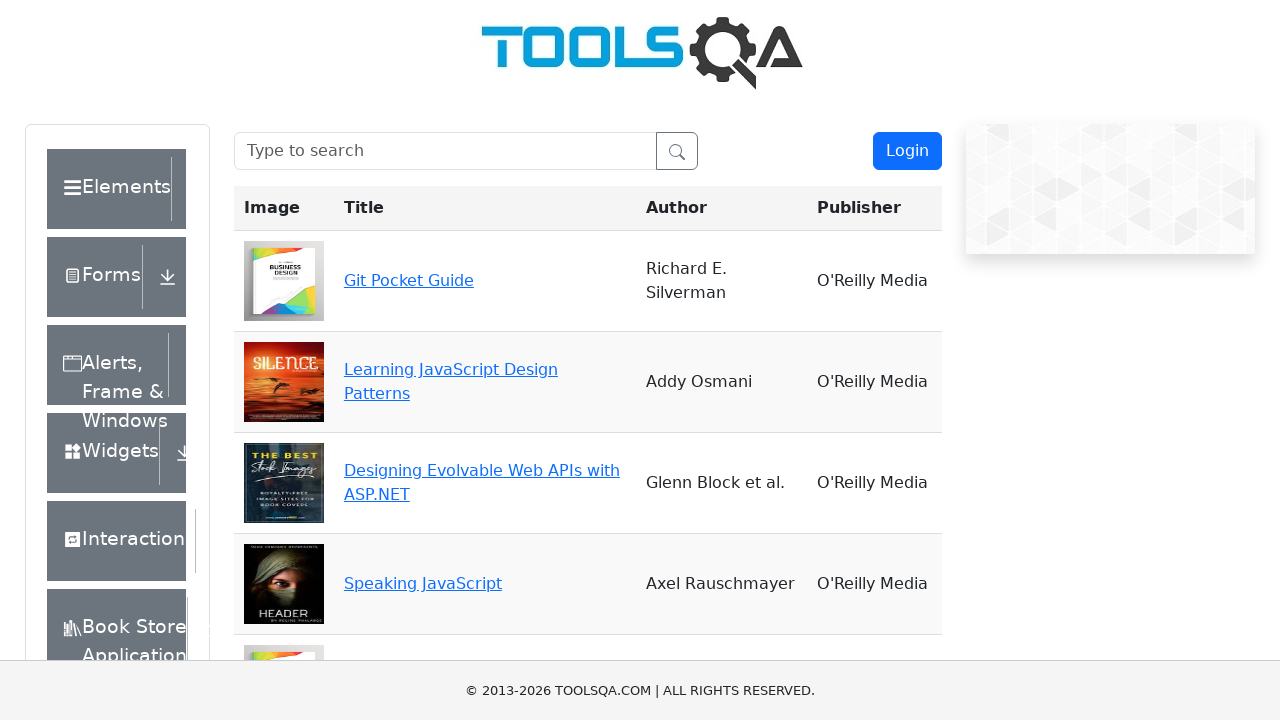

Clicked blinking text link to open new window
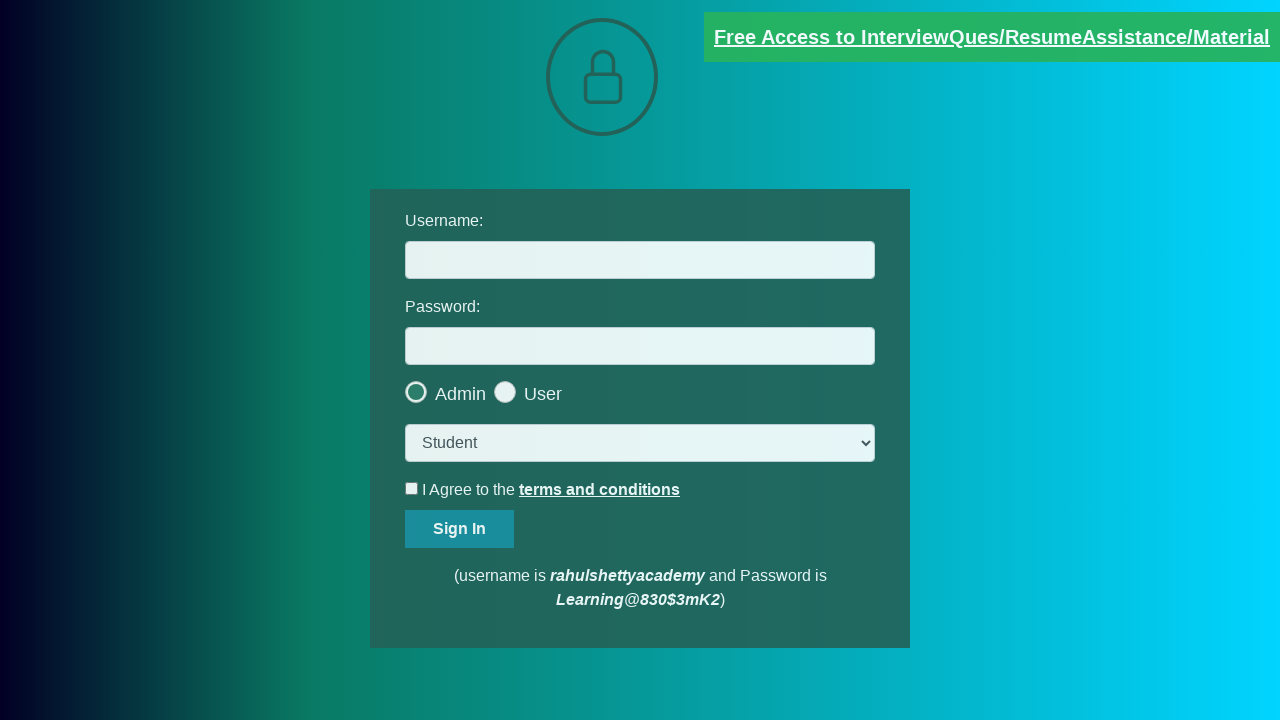

New window opened and captured
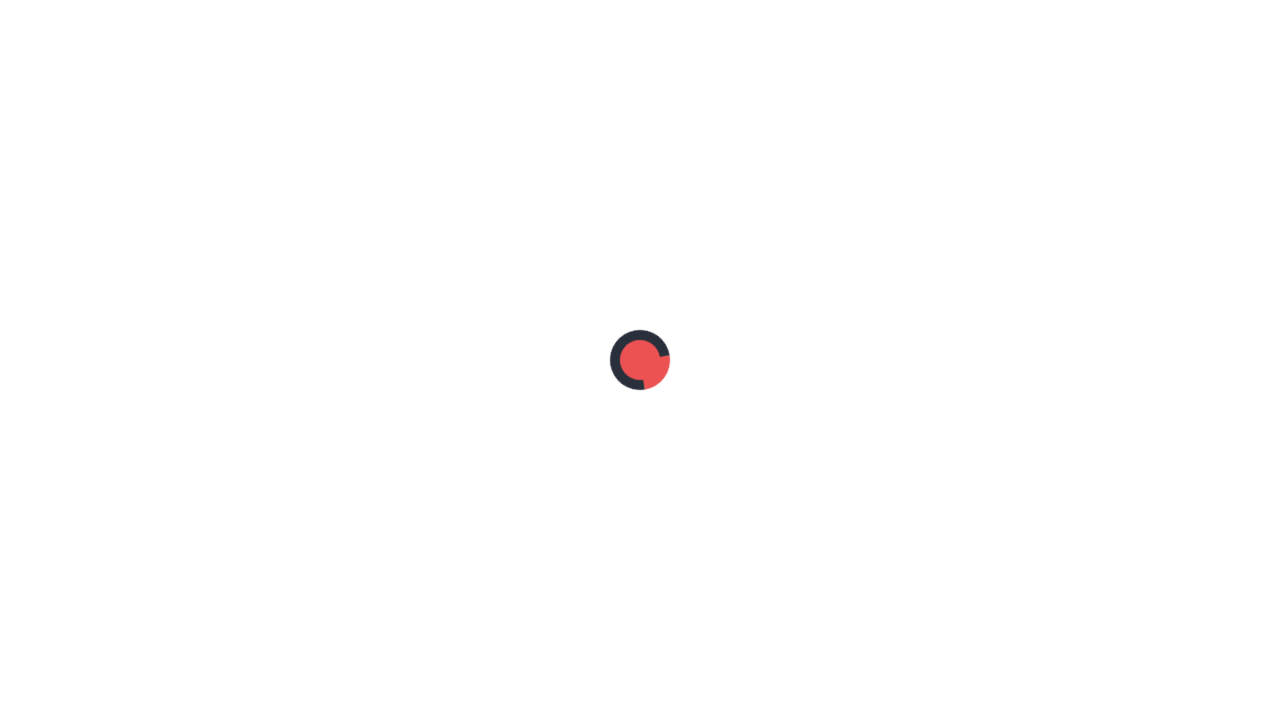

Retrieved email information text from new window
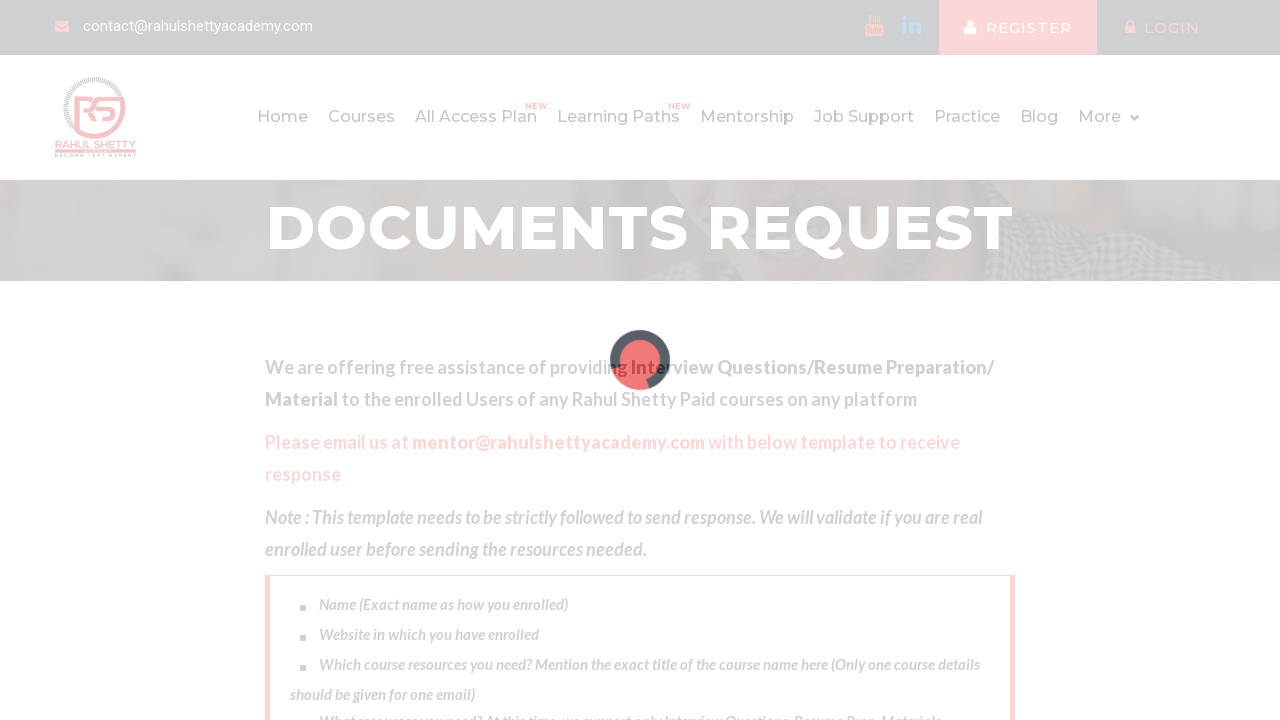

Parsed email address: mentor@rahulshettyacademy.com
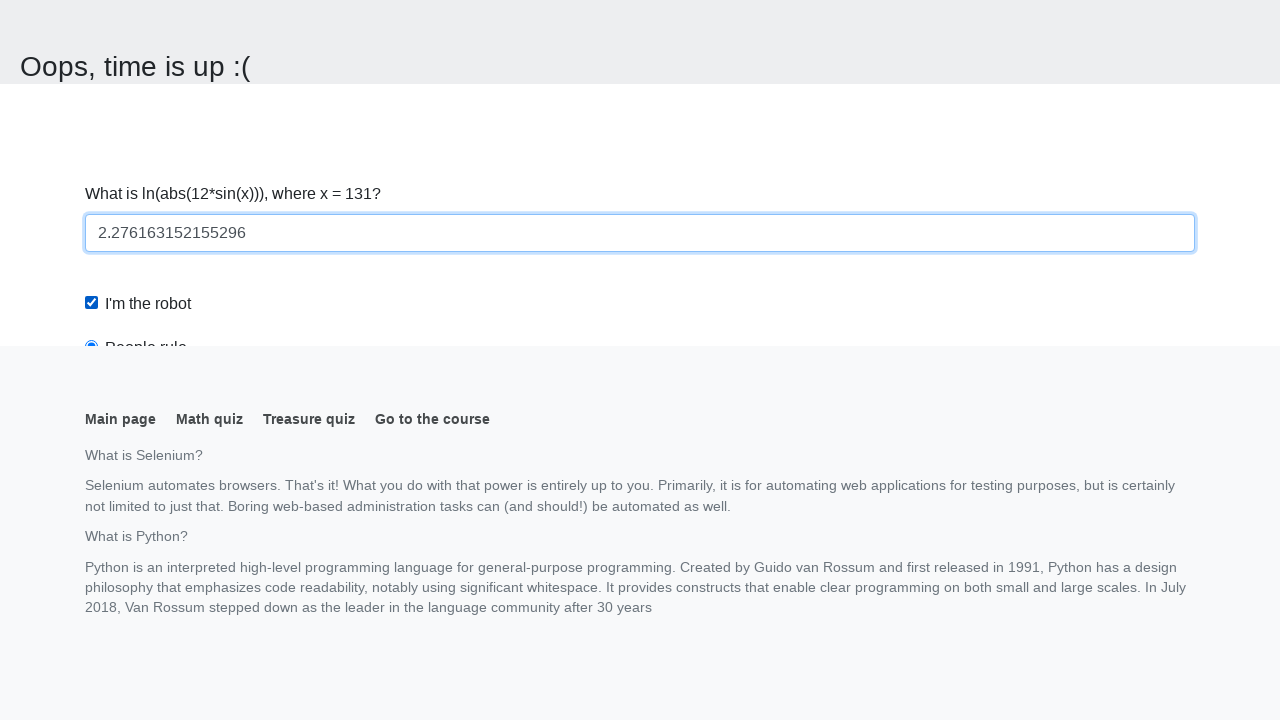

Filled username field with extracted email: mentor@rahulshettyacademy.com
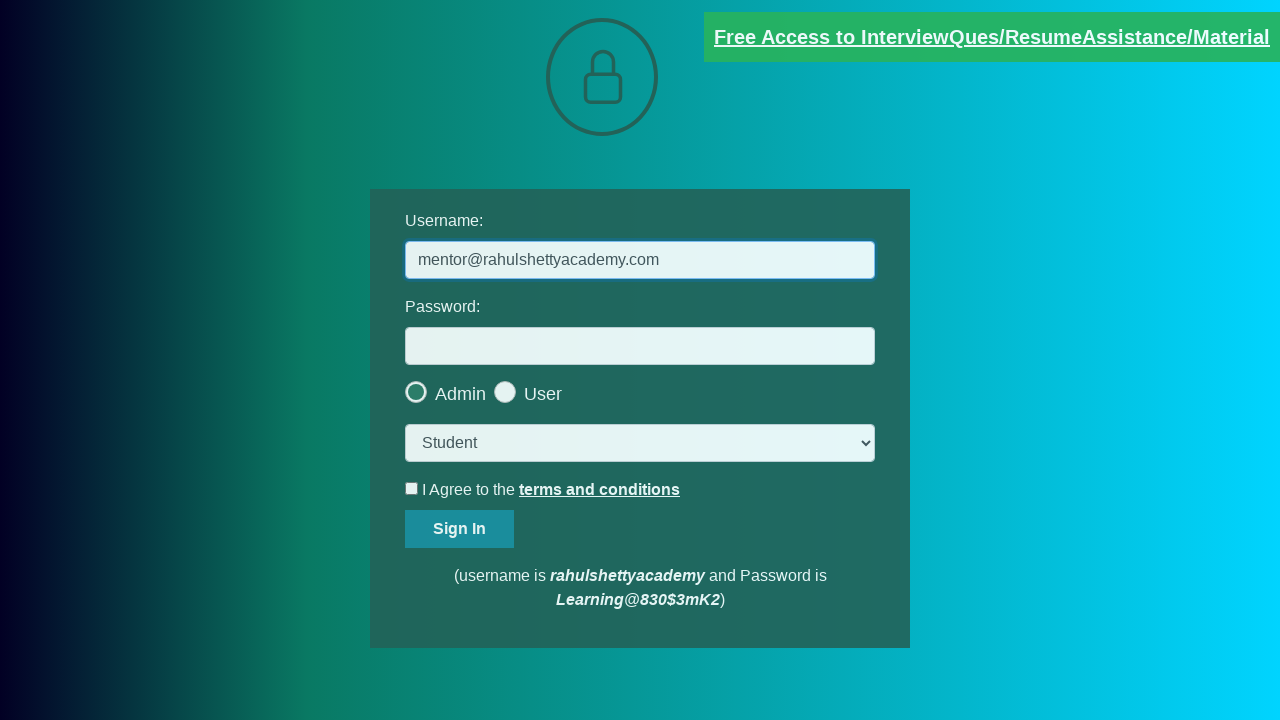

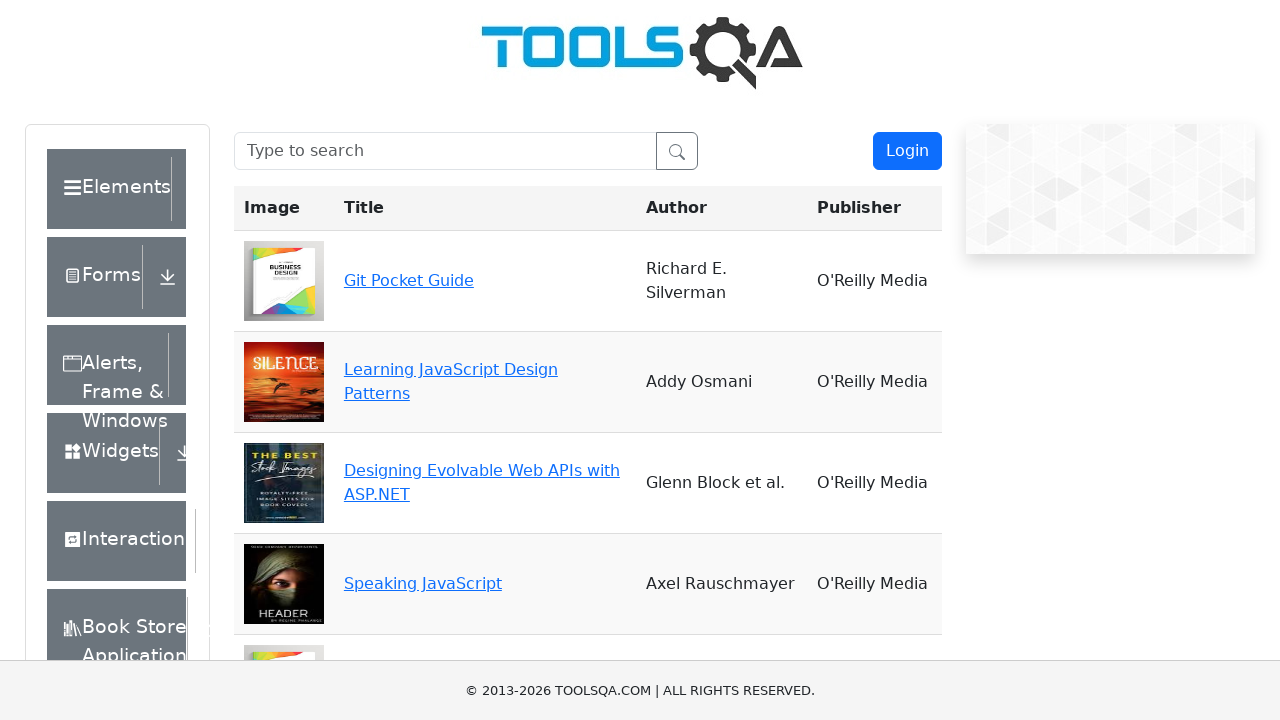